Tests that clicking a redirect link causes it to disappear (page navigates away)

Starting URL: http://the-internet.herokuapp.com/redirector

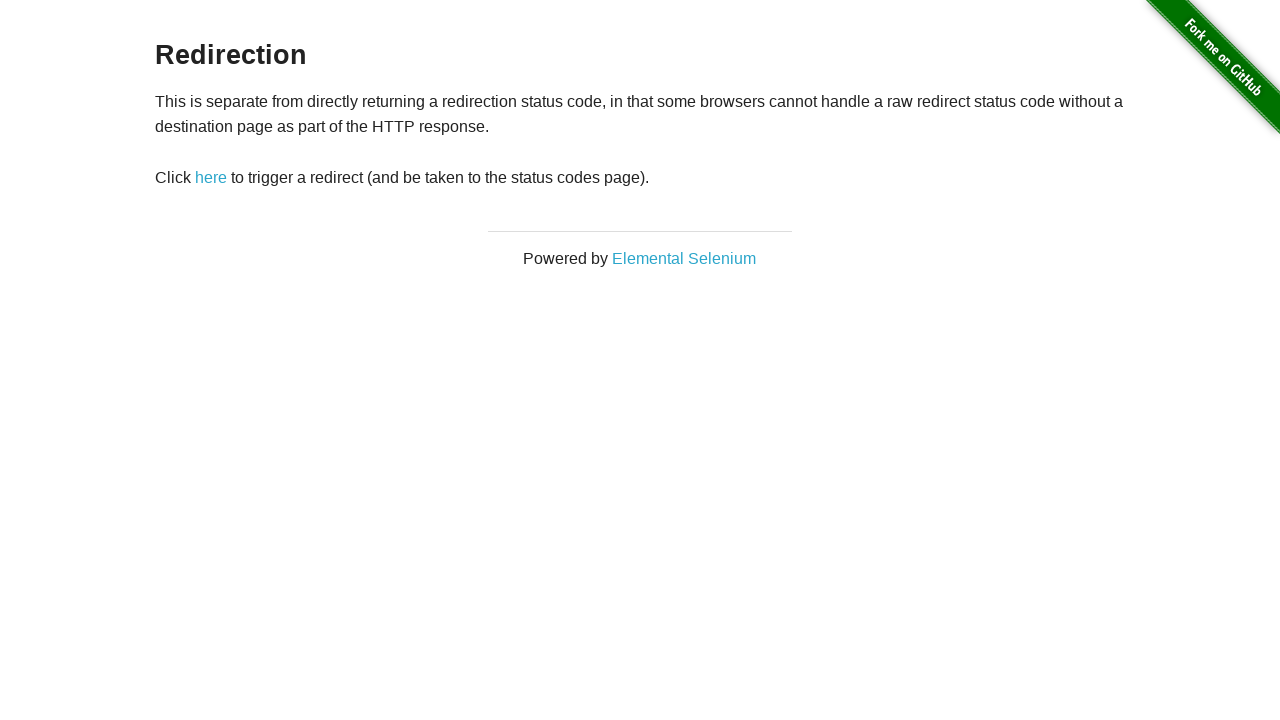

Content area loaded on redirector page
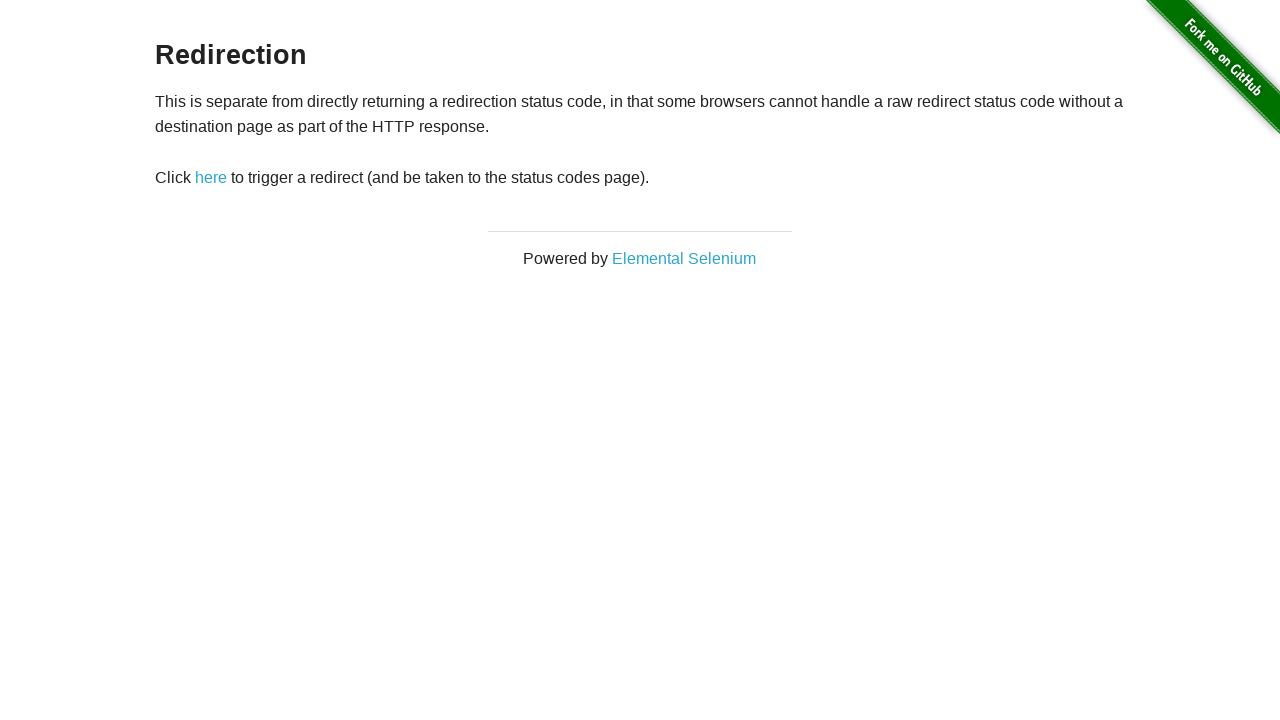

Located redirect link element
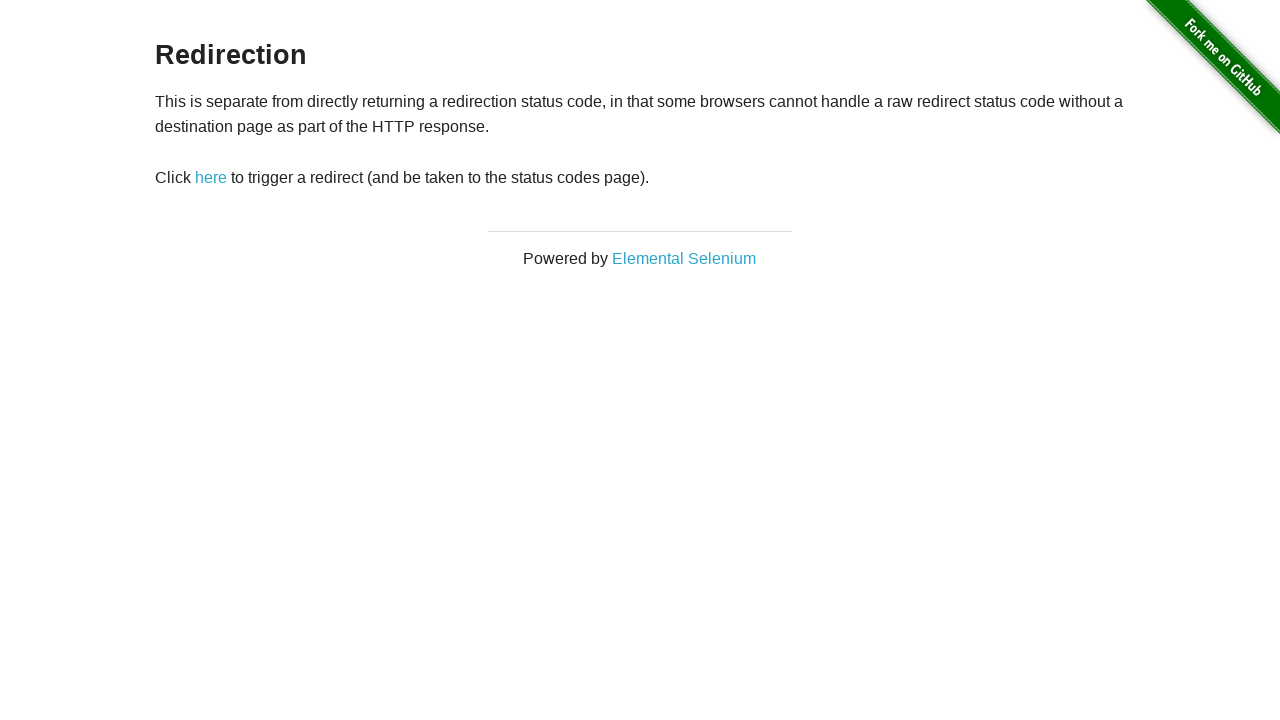

Redirect link became visible
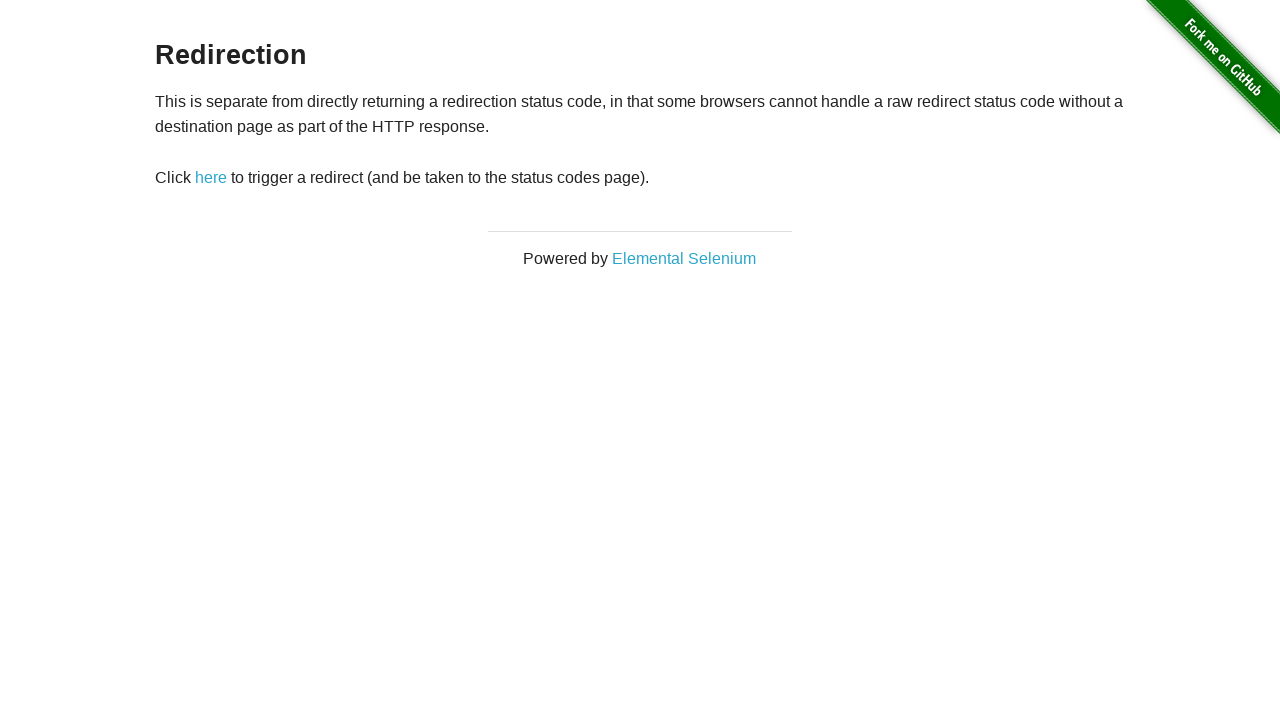

Clicked redirect link at (211, 178) on #content #redirect
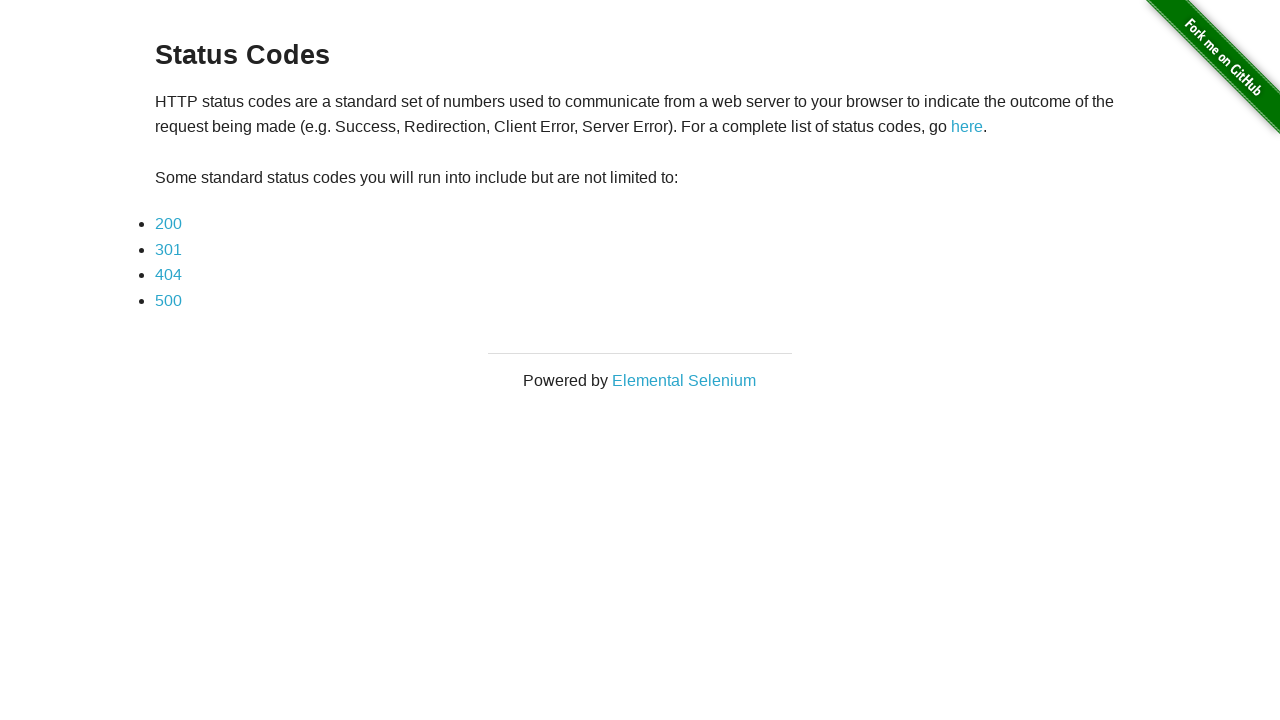

Redirect link disappeared after navigation - page successfully navigated away
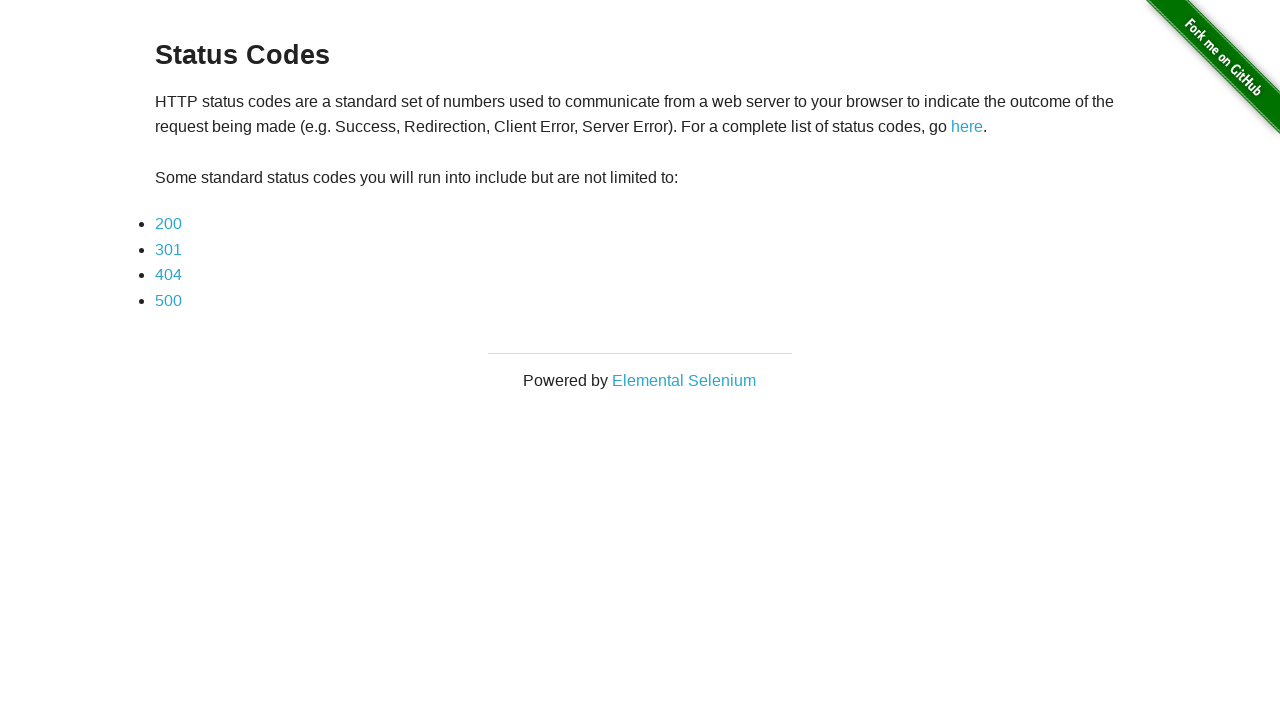

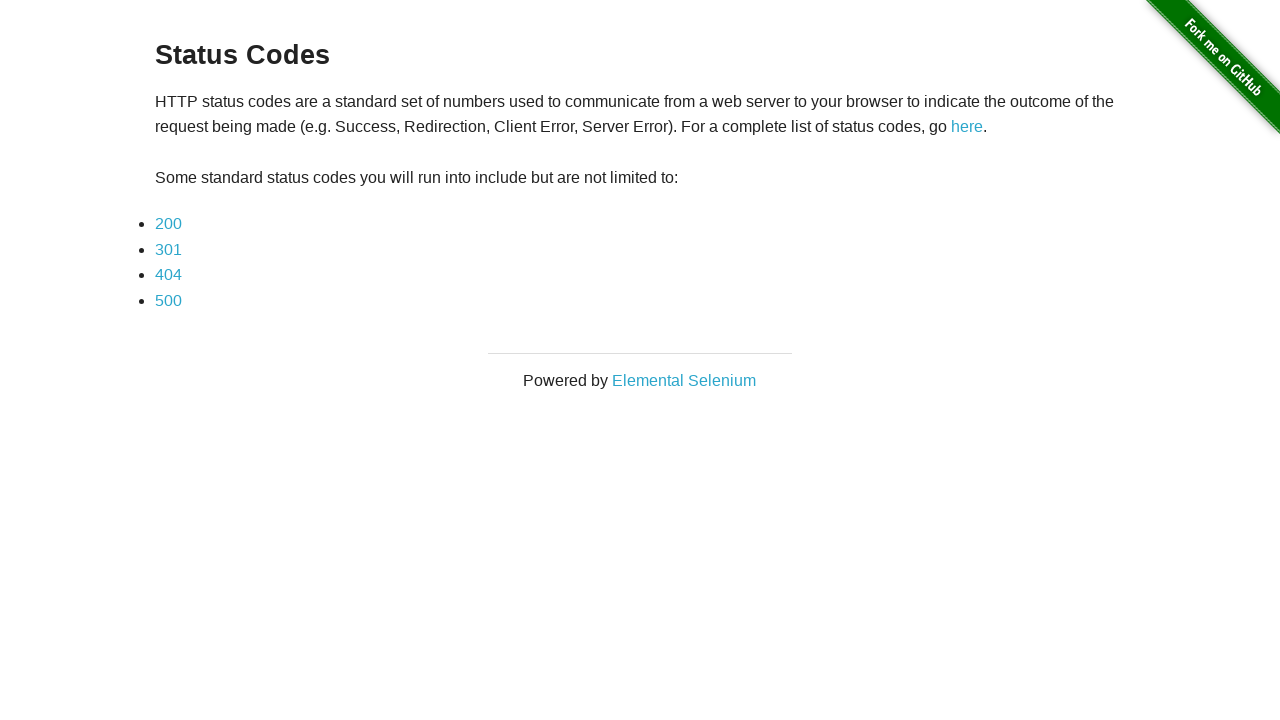